Tests the pizza ordering flow on pizzatempo.by by selecting a Margarita pizza with thin dough and 26cm size, adding a Sprite drink, and verifying the items appear in the basket.

Starting URL: https://www.pizzatempo.by/

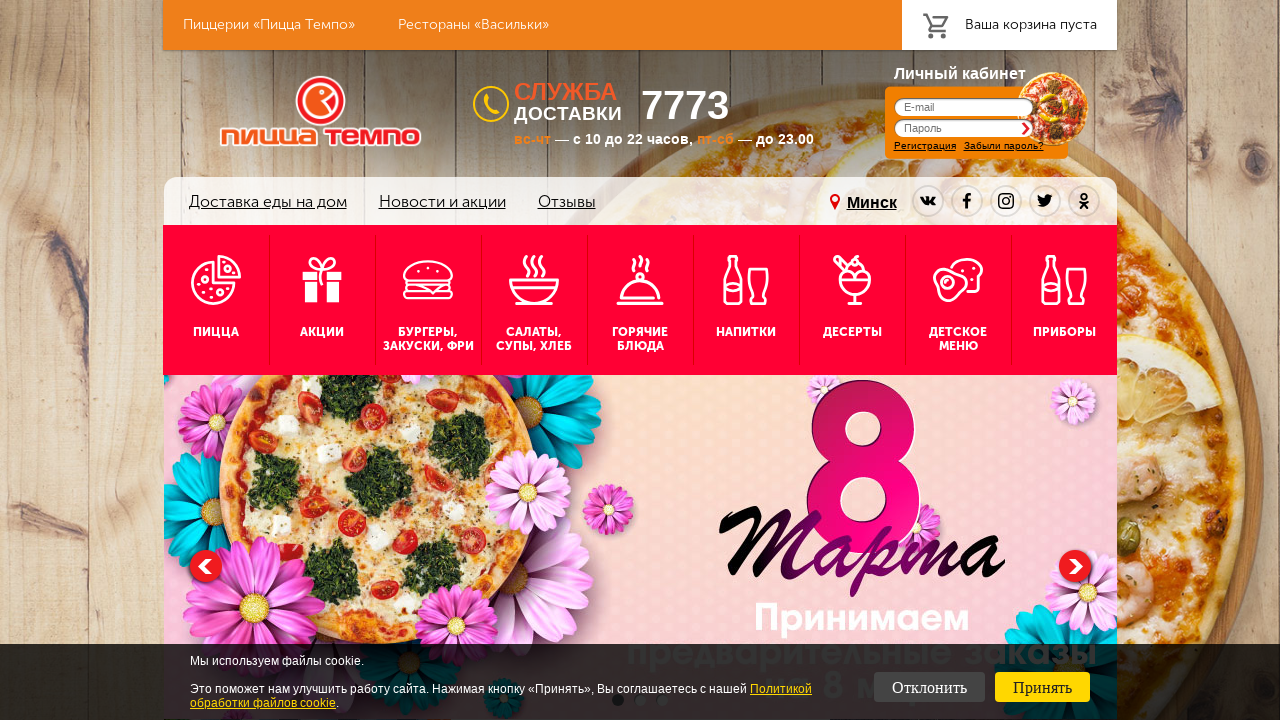

Clicked on Pizza menu link at (216, 300) on xpath=//a[@href = 'https://www.pizzatempo.by/menu/pizza.html']
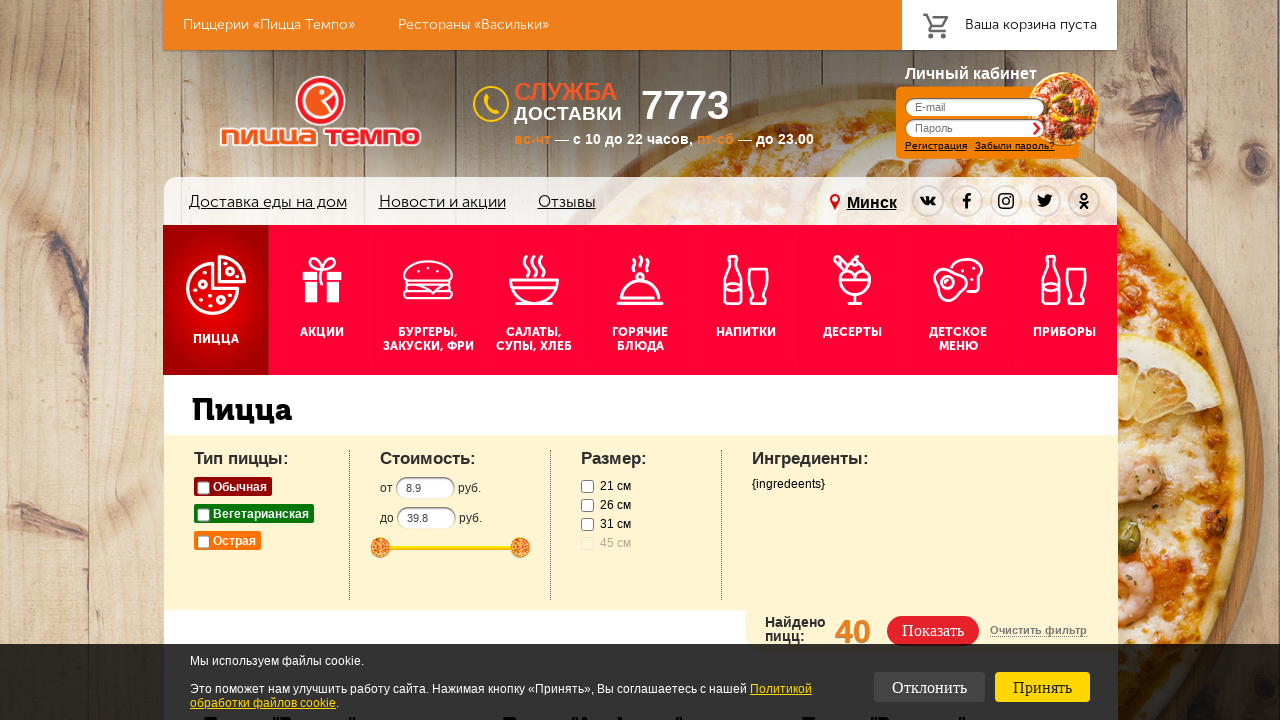

Clicked on Margarita pizza button to open options at (448, 360) on xpath=//span[contains(text(), 'Маргарита')]/ancestor::div[contains(@class,'item'
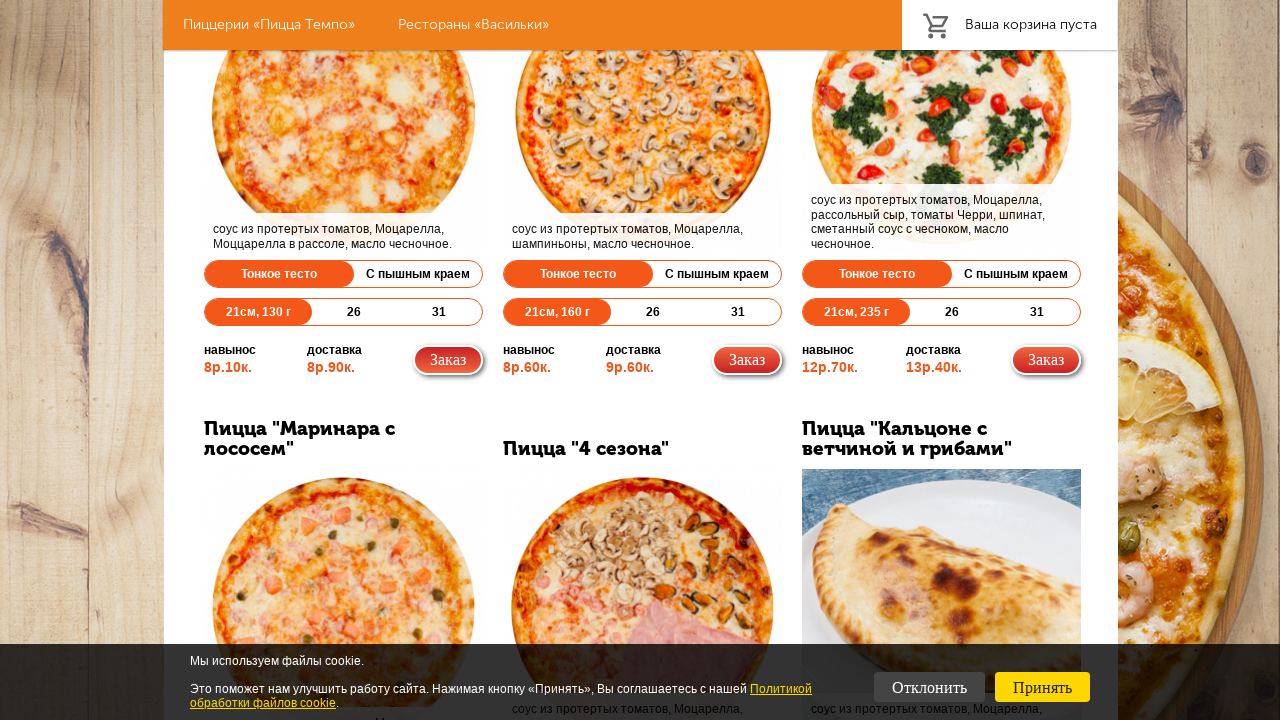

Selected thin dough option for Margarita pizza at (702, 148) on xpath=//h3[contains(text(), 'Маргарита')]/ancestor::div[@class='popupContent']//
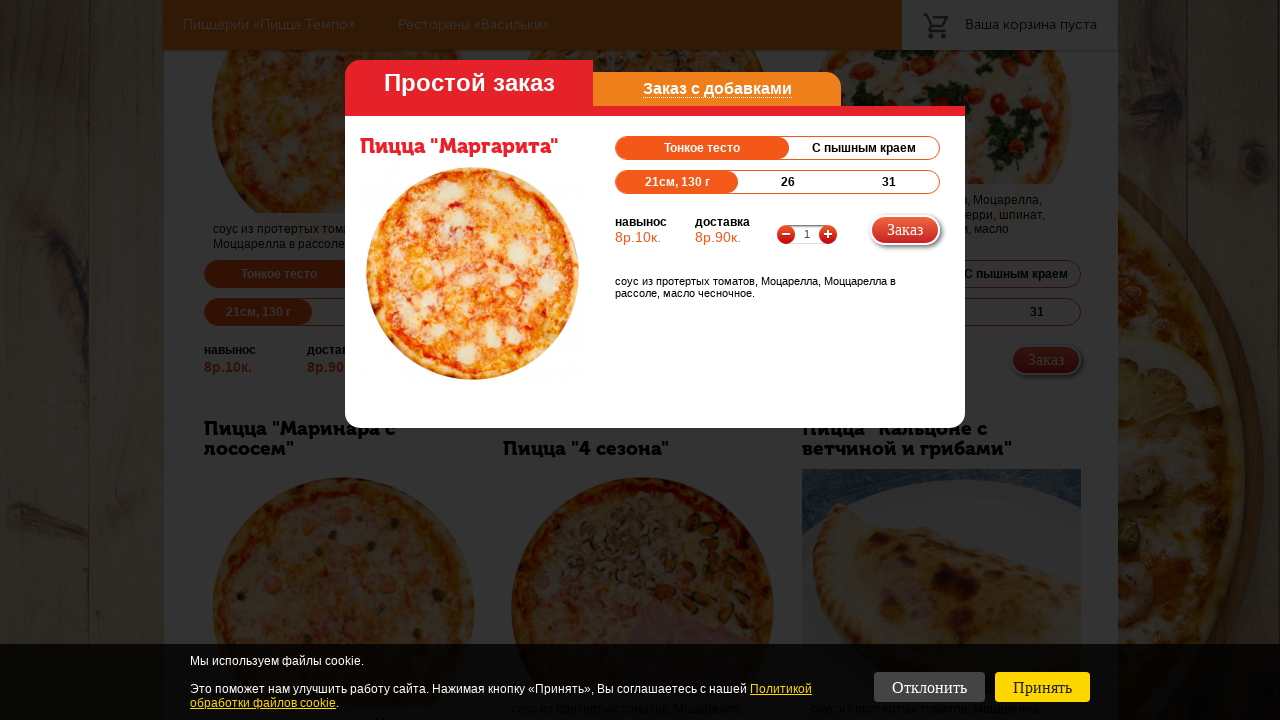

Selected 26cm size for Margarita pizza at (788, 182) on xpath=//h3[contains(text(), 'Маргарита')]/ancestor::div[@class='popupContent']//
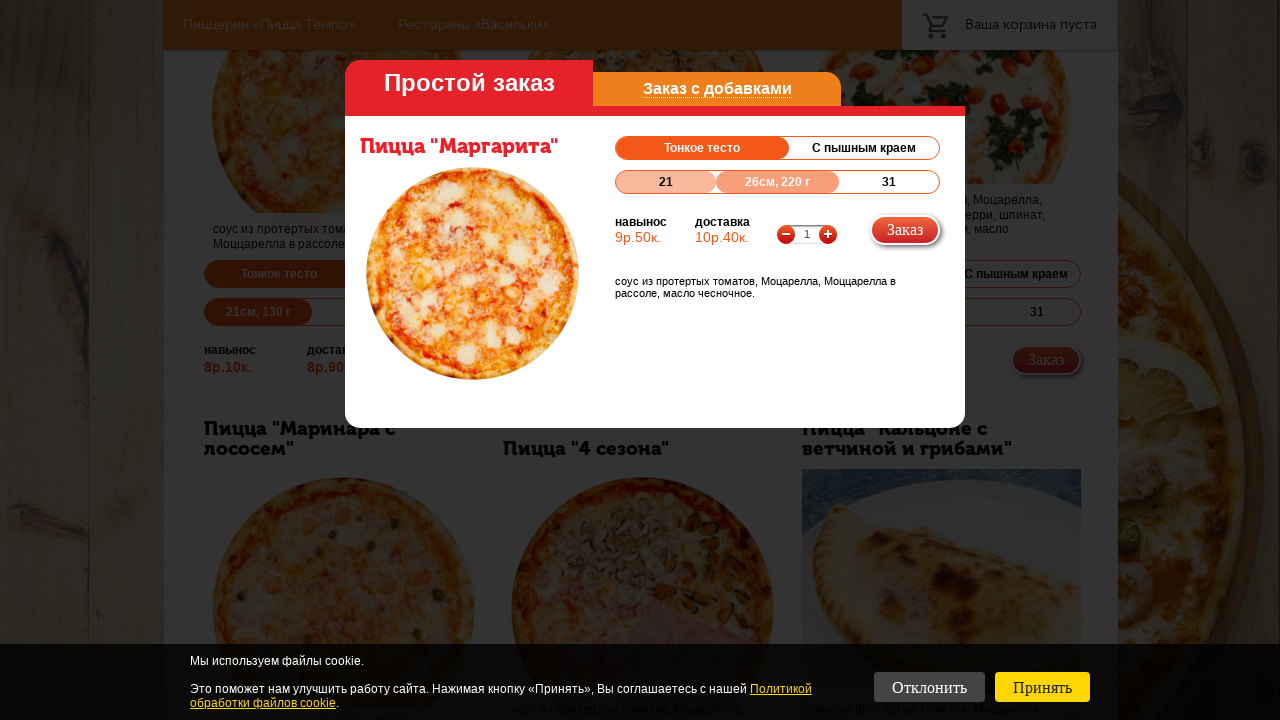

Clicked order button to add Margarita pizza to cart at (905, 230) on xpath=//div[@id='order_pizza_popup']//div[@class='order-btn']
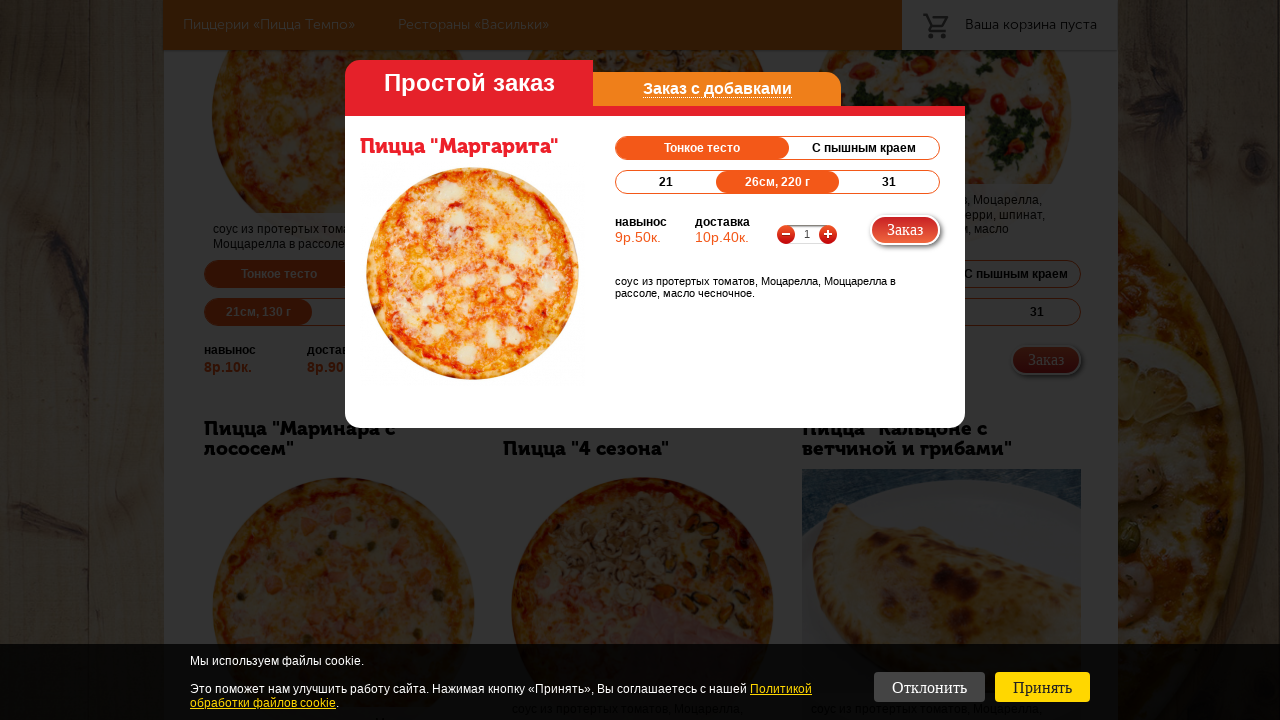

Navigated to drinks section at (746, 300) on xpath=//a[@href='https://www.pizzatempo.by/menu/napitki.html']
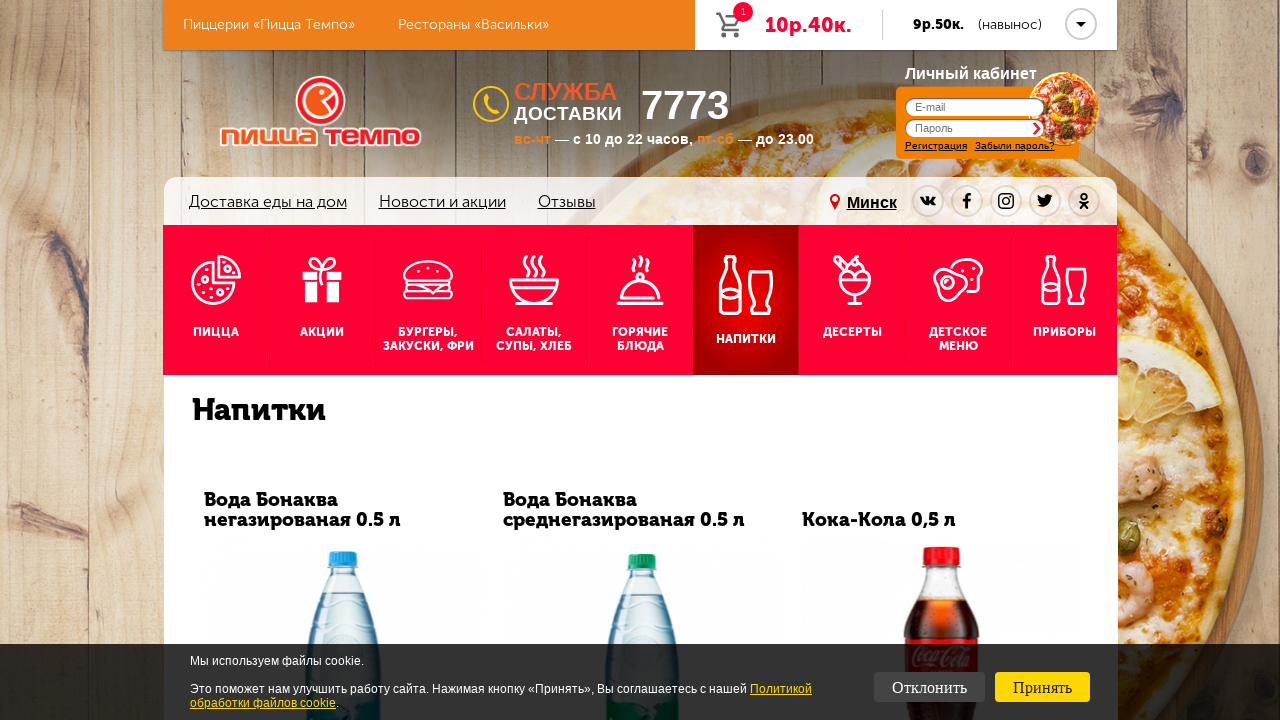

Added Sprite drink to cart at (736, 360) on xpath=//span[contains(text(), 'Спрайт')]/ancestor::div[contains(@class, 'item')]
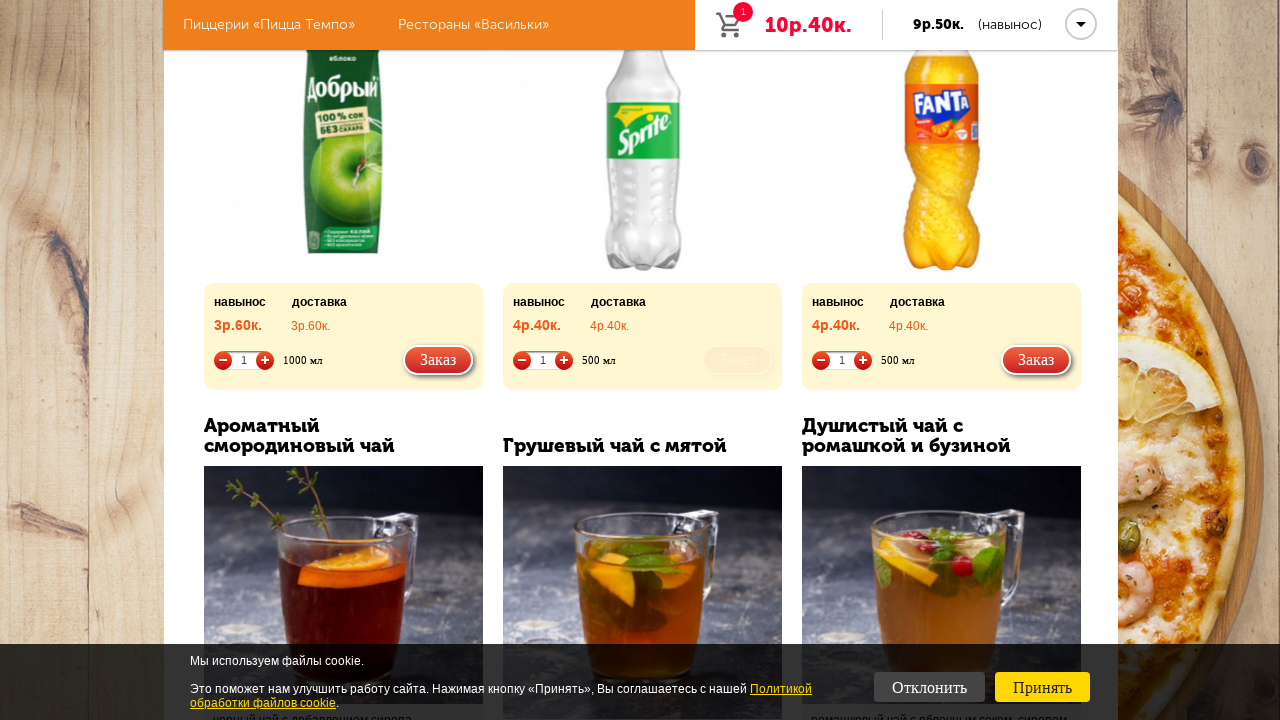

Clicked on basket to view order at (723, 25) on xpath=//div[@class = 'basket-top']//a[@href='https://www.pizzatempo.by/menu/orde
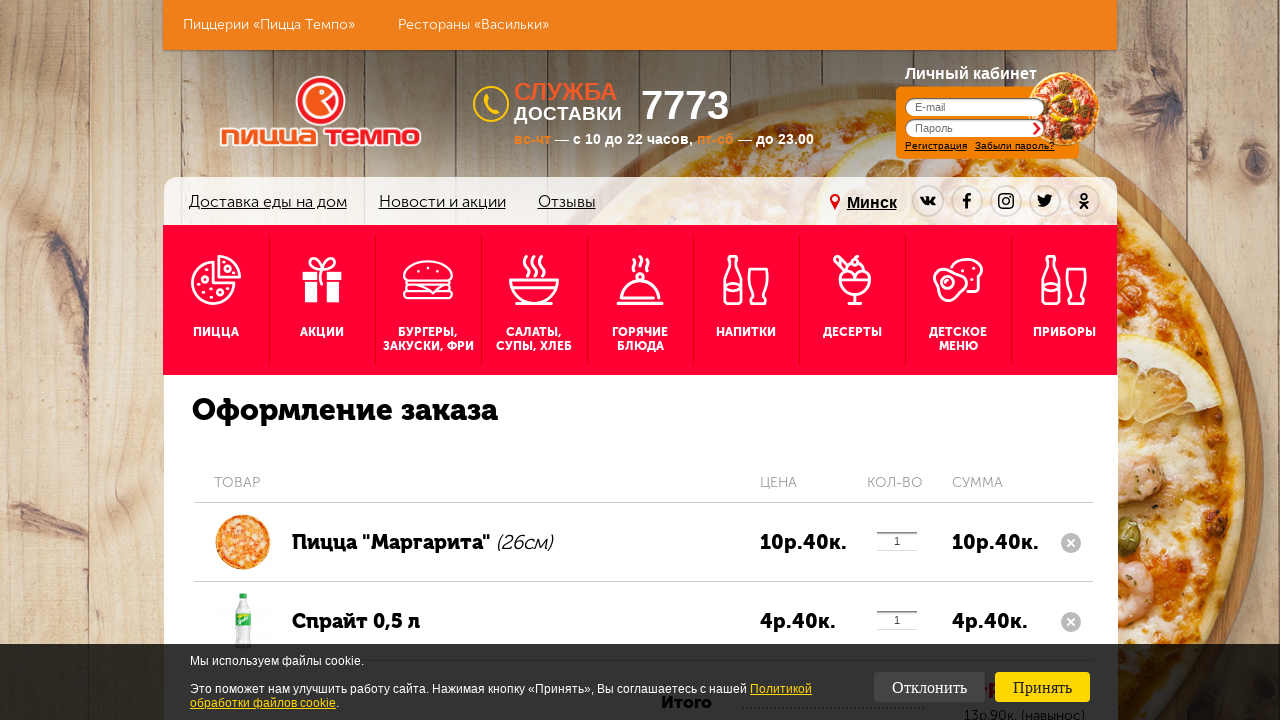

Verified basket loaded with items present
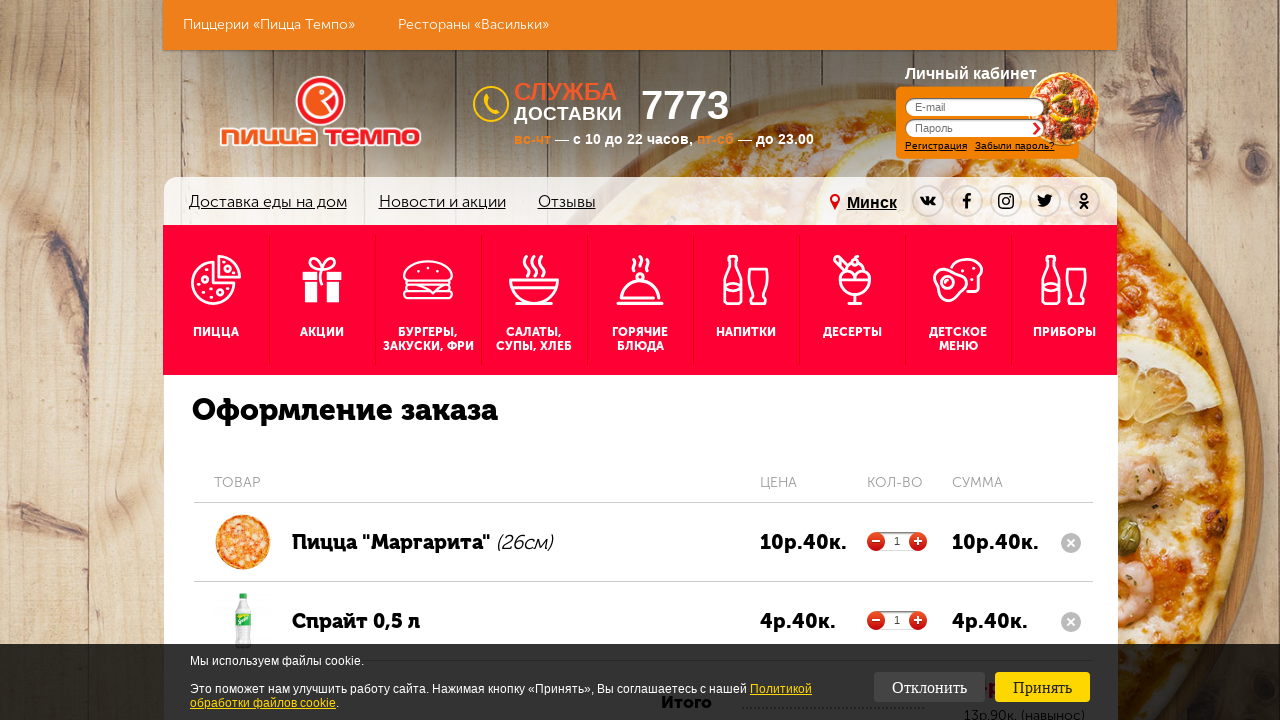

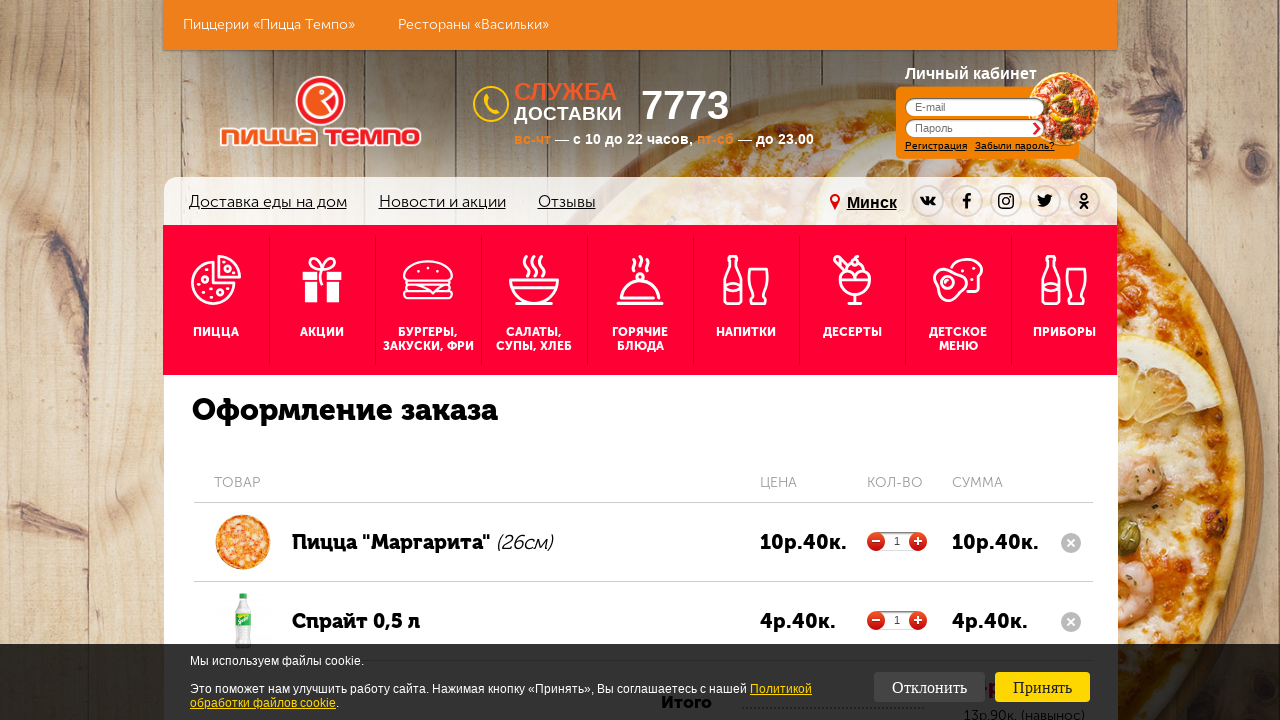